Tests browser window resizing to mobile viewport dimensions and retrieves CSS properties and element dimensions from the registration page

Starting URL: https://naveenautomationlabs.com/opencart/index.php?route=account/register

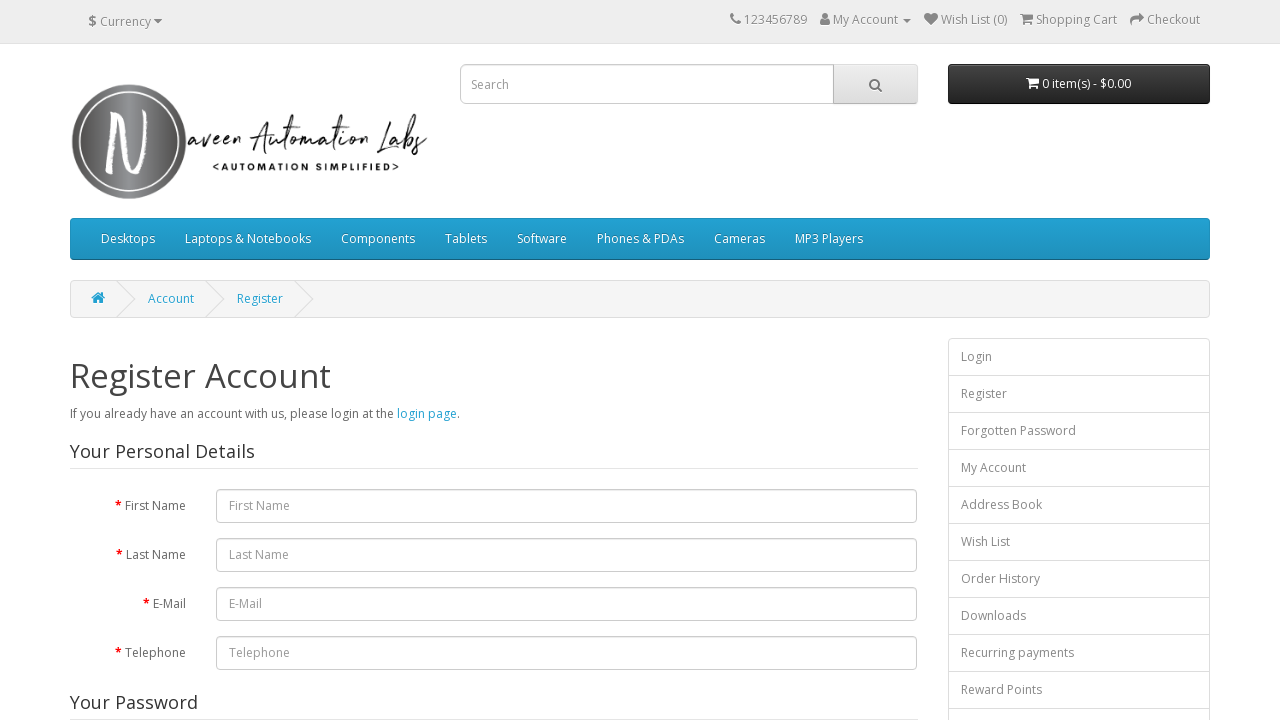

Navigated to registration page
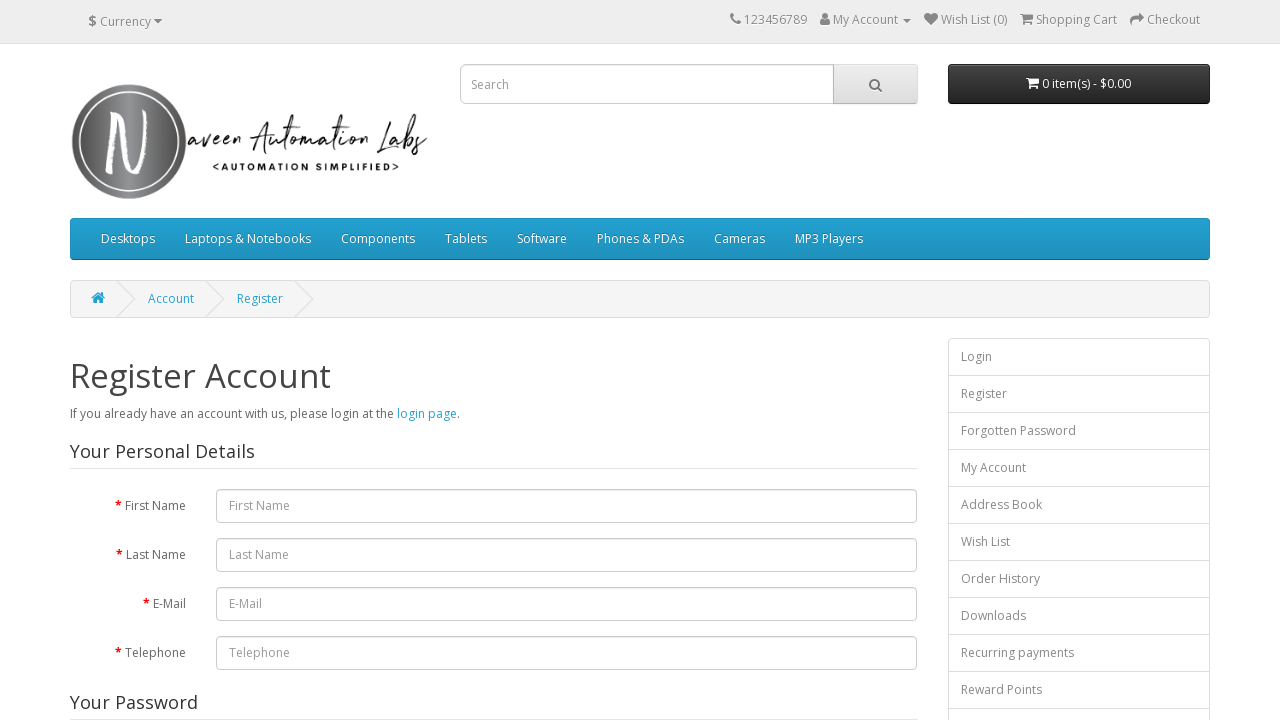

Set browser viewport to mobile dimensions (414x896)
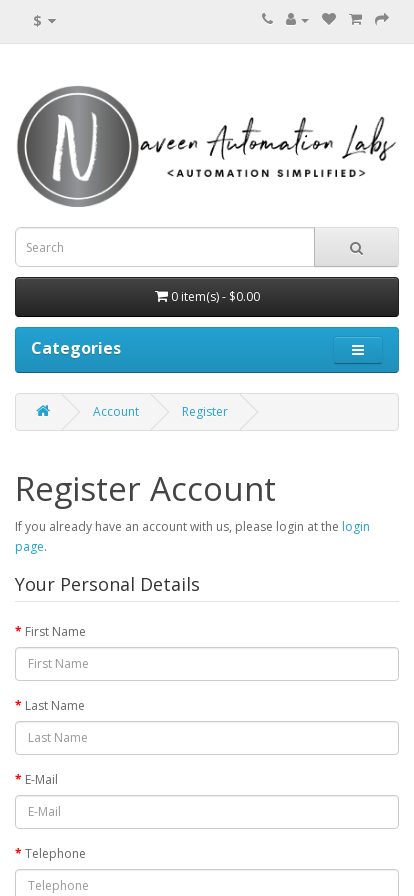

Located first name input element
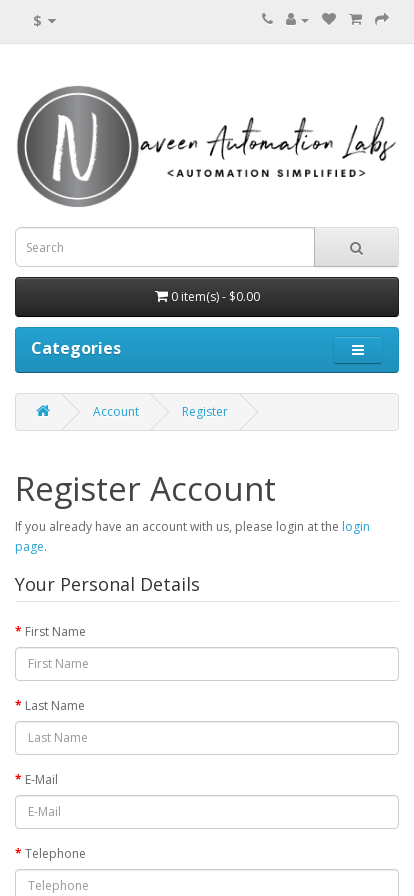

Retrieved CSS font-size: 12px
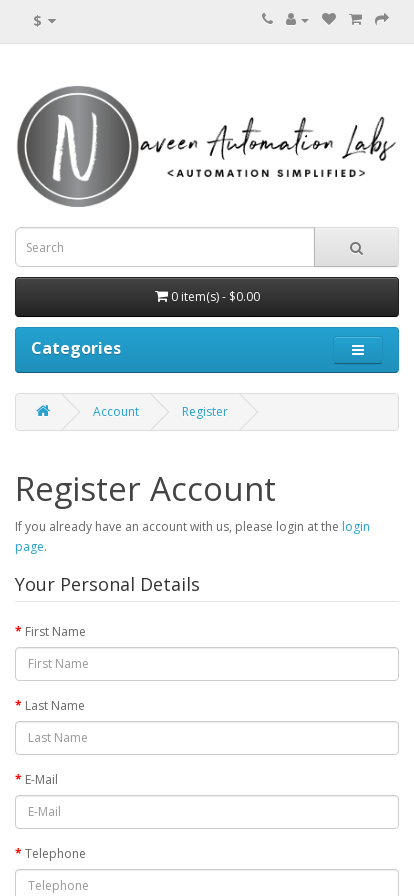

Retrieved first name input element dimensions
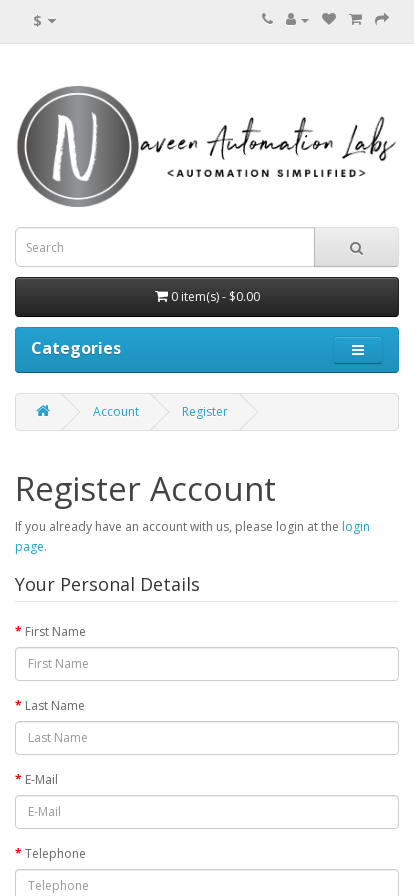

Element dimensions - Height: 34, Width: 384, Position: (15, 646.953125)
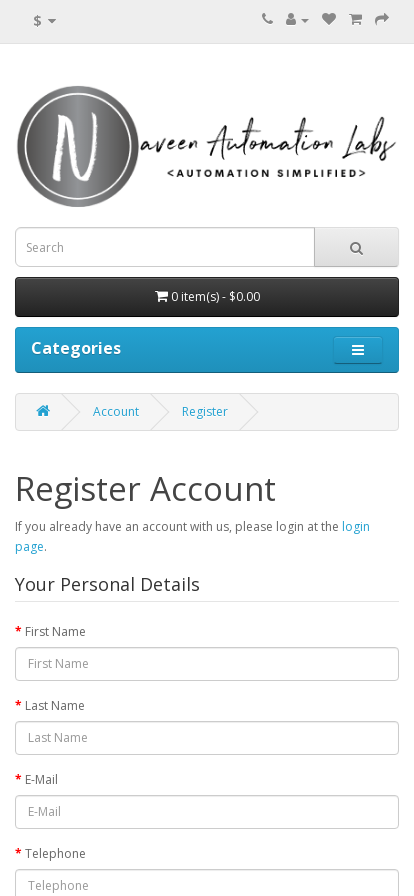

Located Continue button
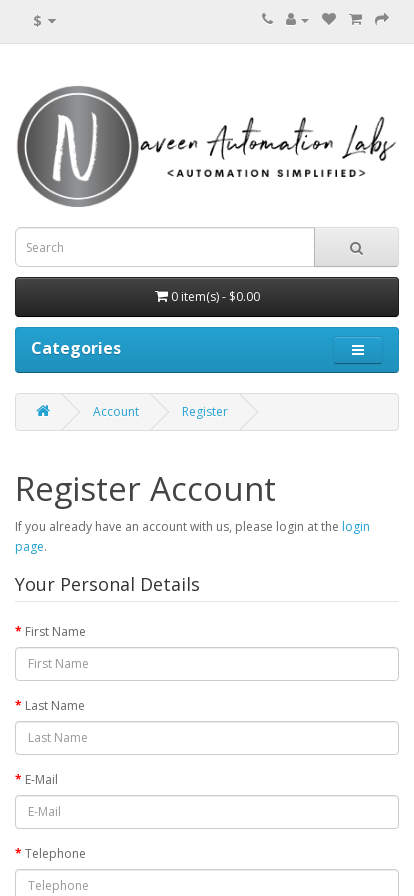

Retrieved Continue button background color: rgb(34, 154, 200)
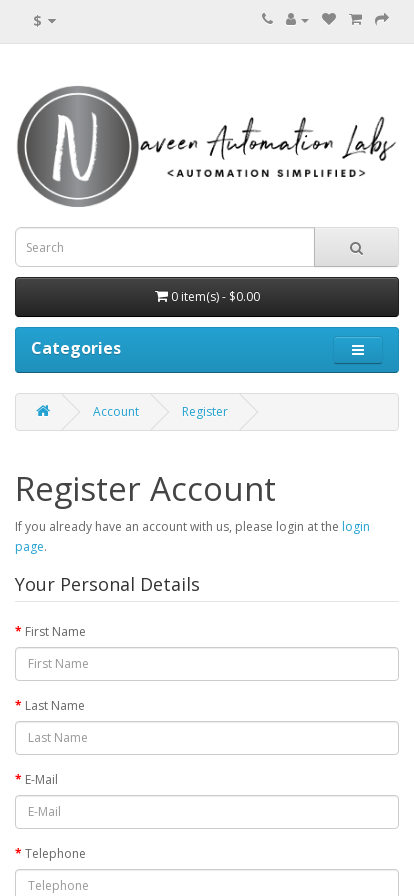

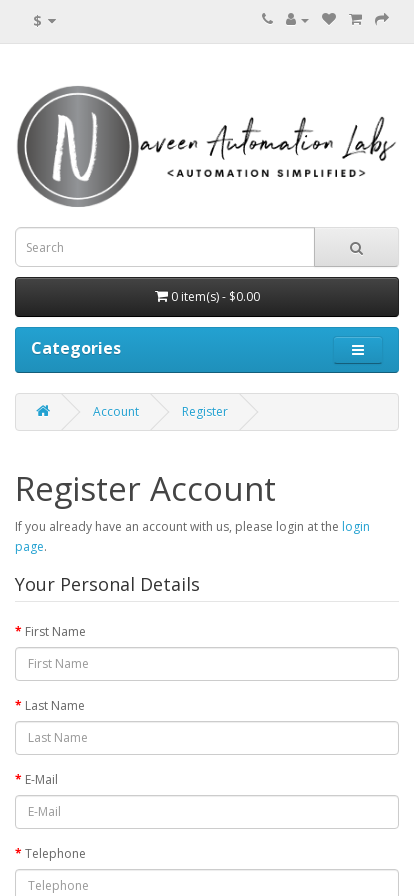